Tests progress bar functionality by starting it, waiting for it to reach a specific value, and then stopping it

Starting URL: https://demoqa.com/progress-bar

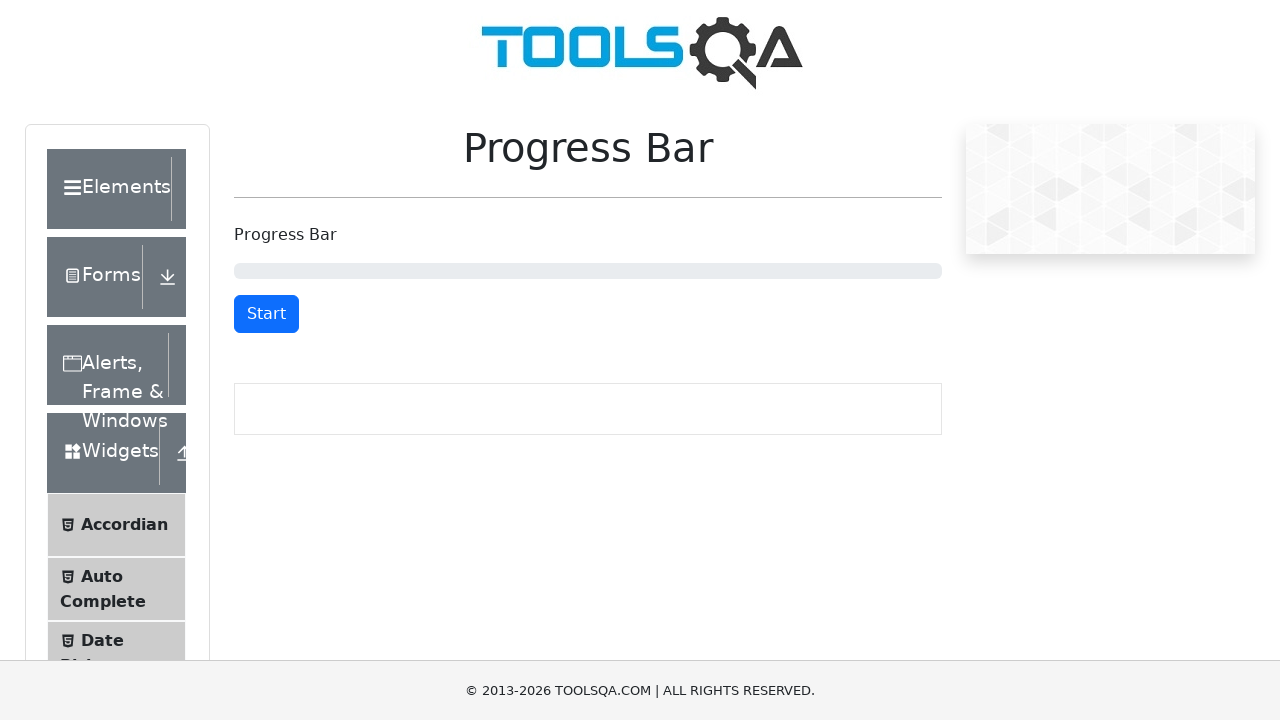

Clicked start button to begin progress bar at (266, 314) on #startStopButton
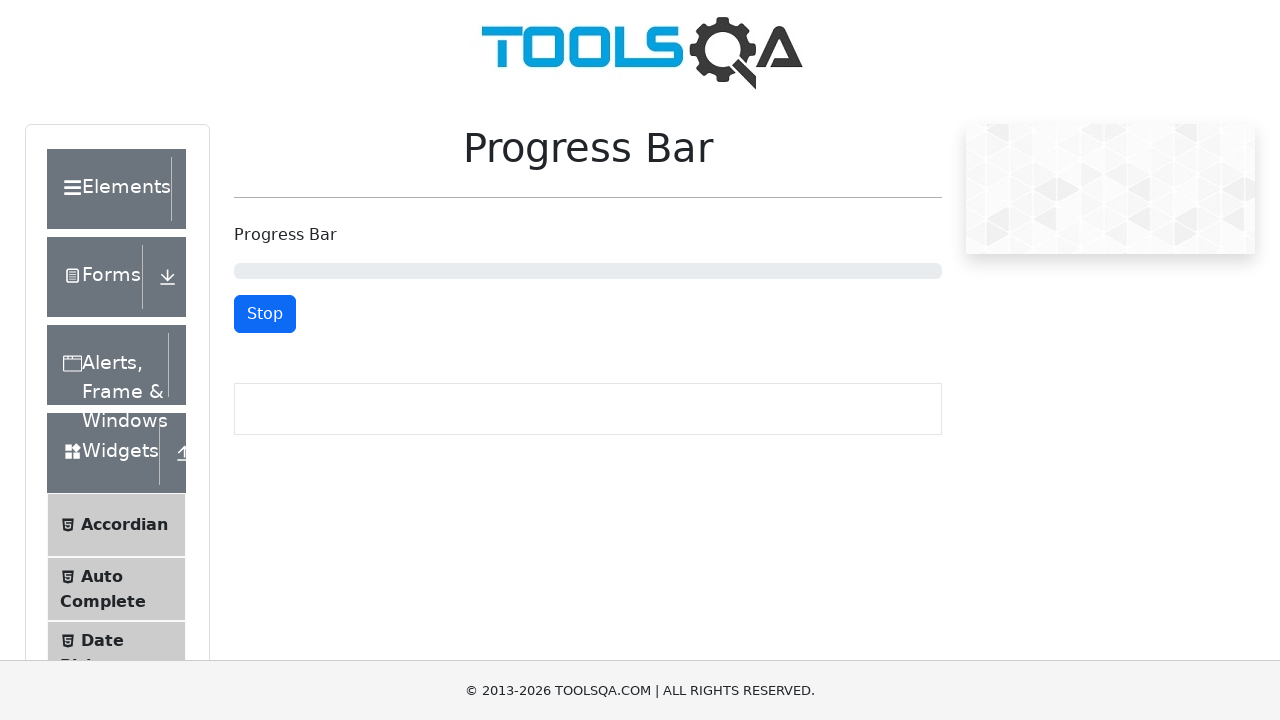

Progress bar reached 54% value
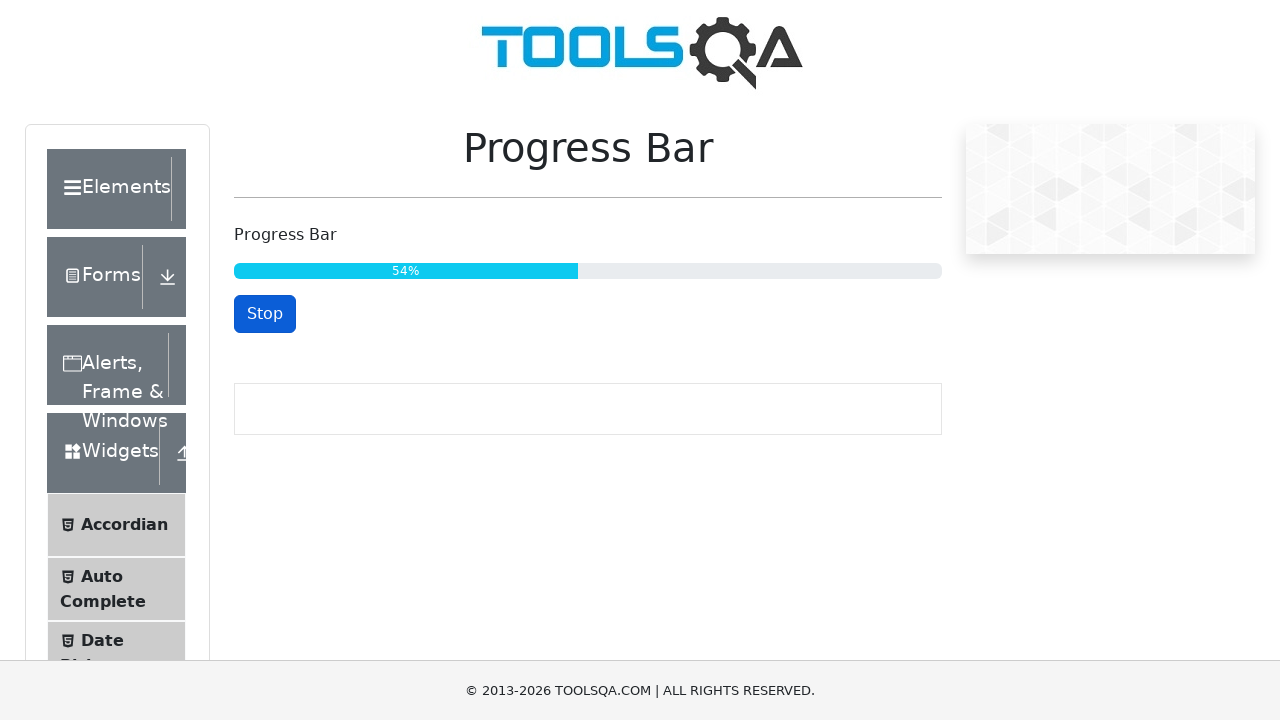

Clicked stop button to pause progress bar at (265, 314) on #startStopButton
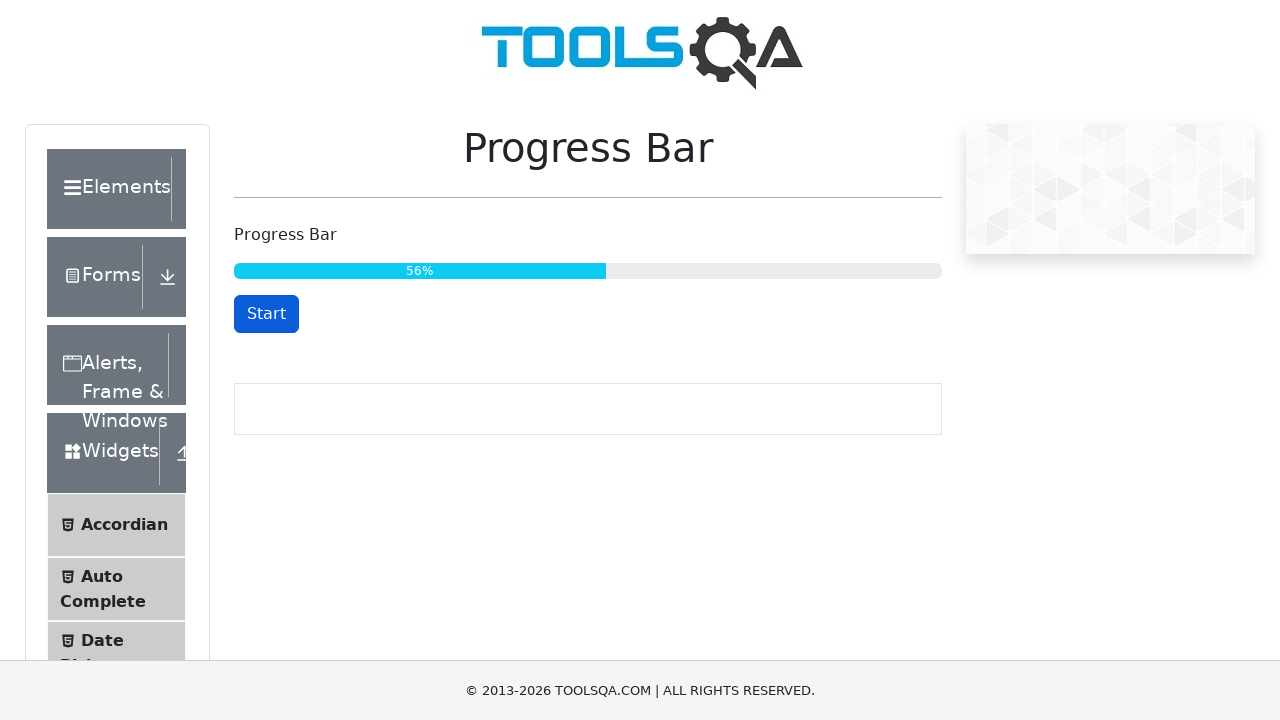

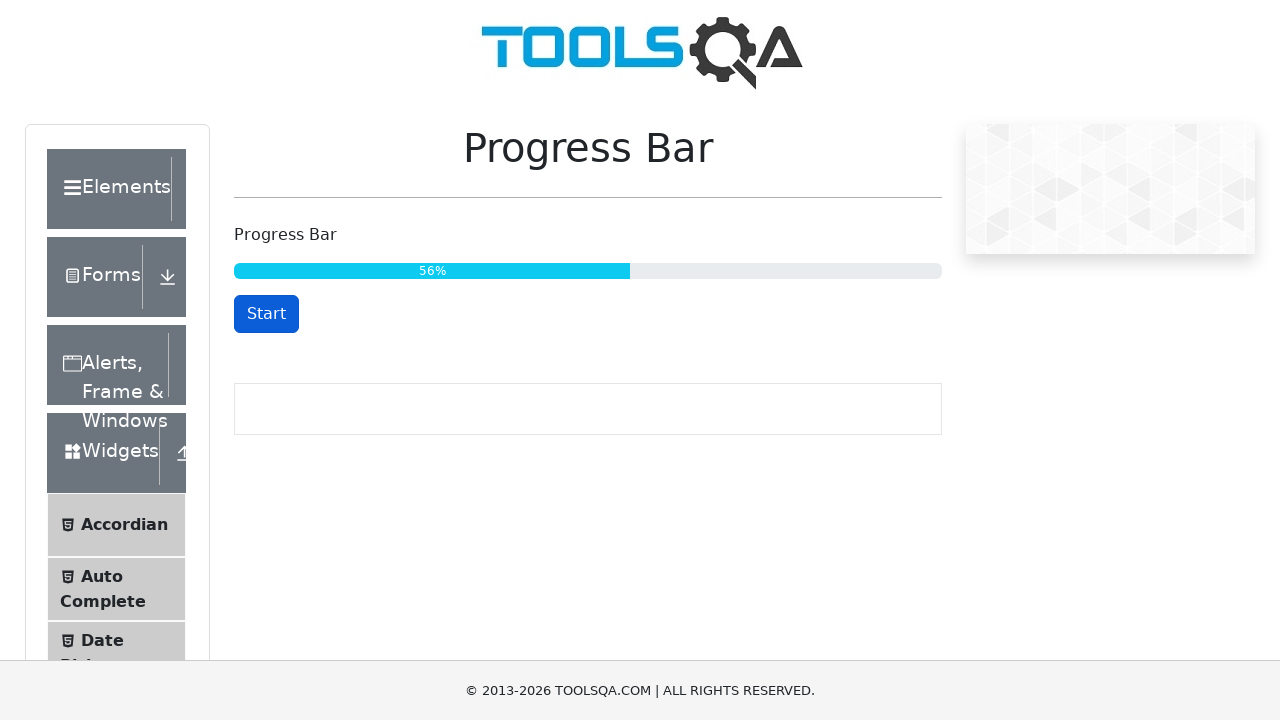